Tests navigation by clicking a link and verifying that the original page elements are no longer present

Starting URL: https://seleniumbase.io/demo_page/

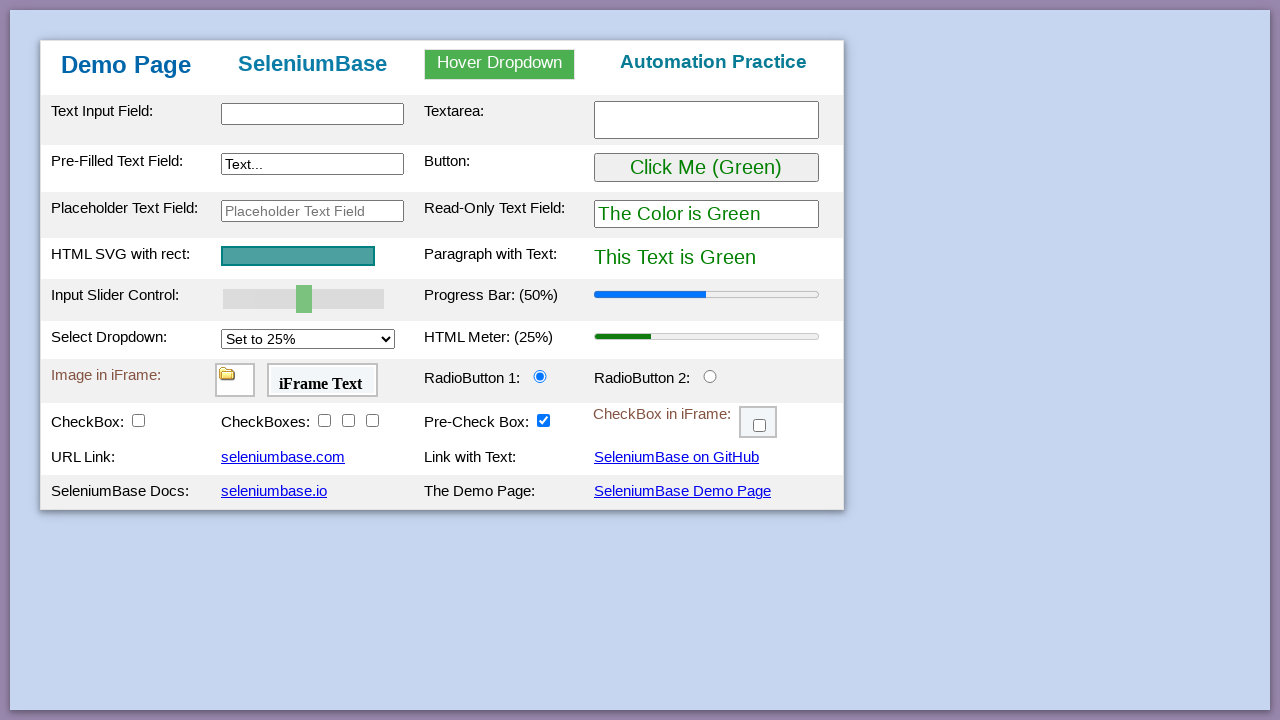

Clicked link #myLink1 to navigate away from original page at (283, 457) on #myLink1
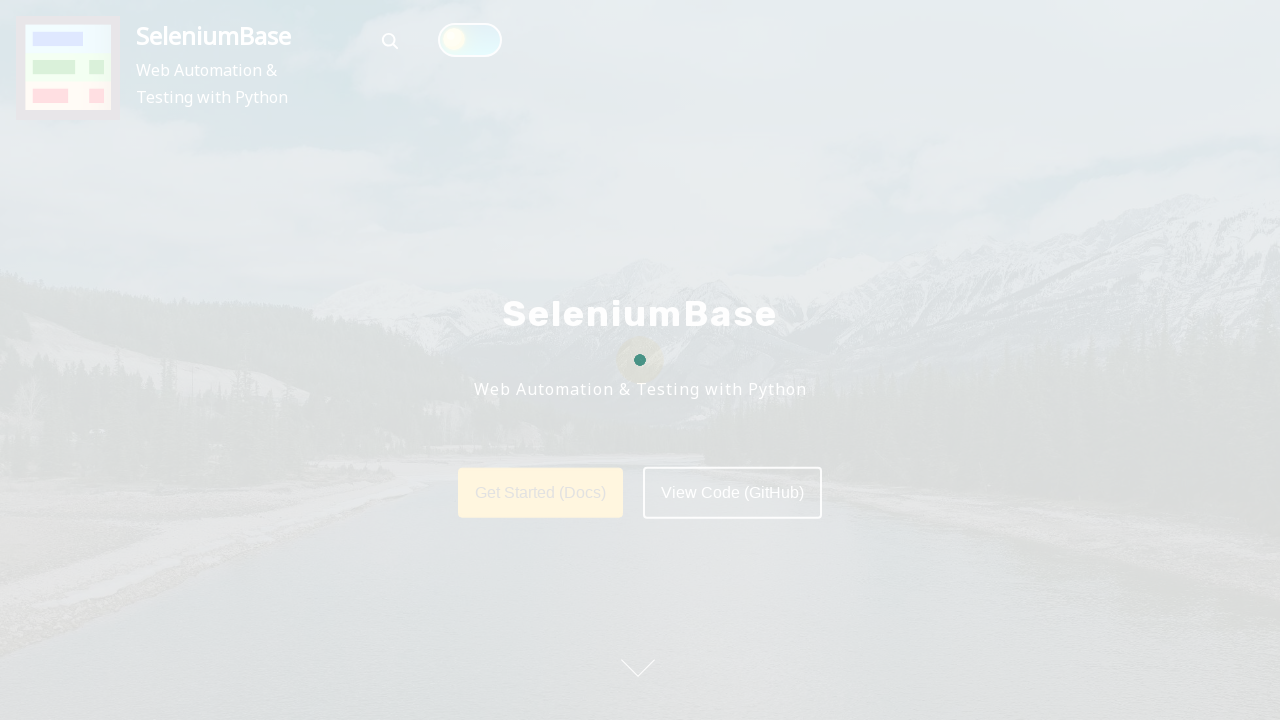

Checked visibility of select[name='selectName'] element
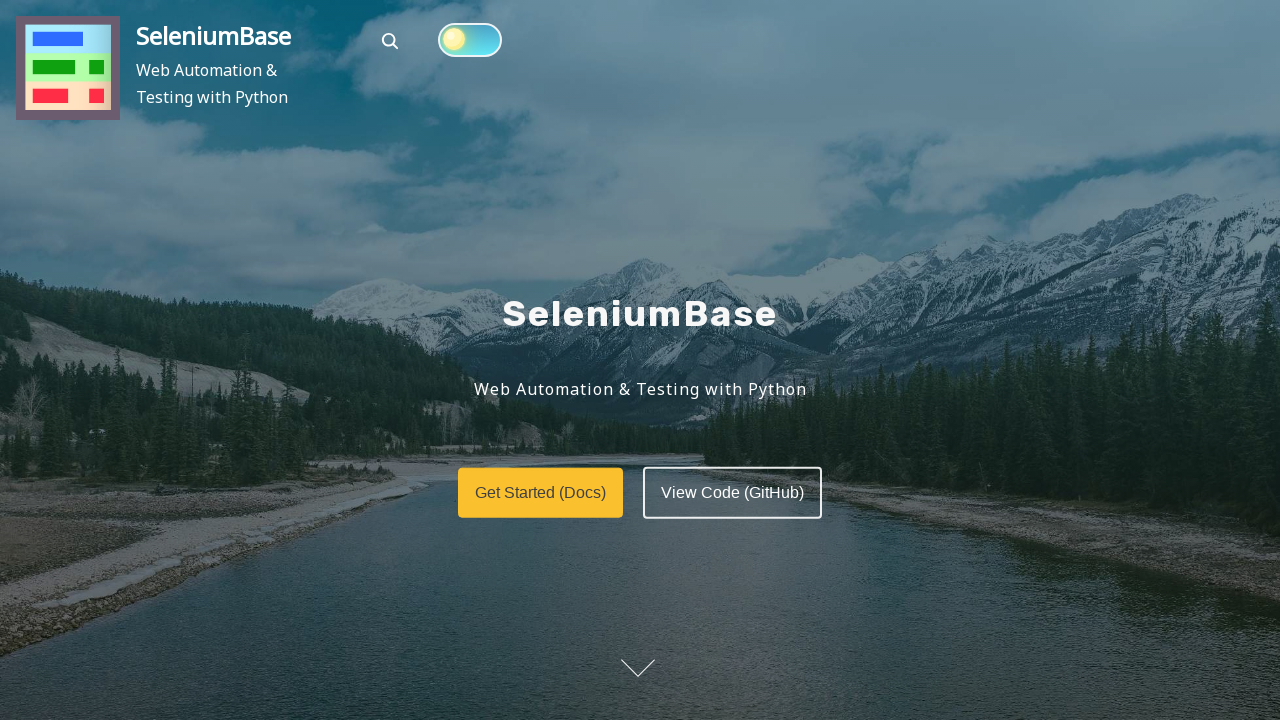

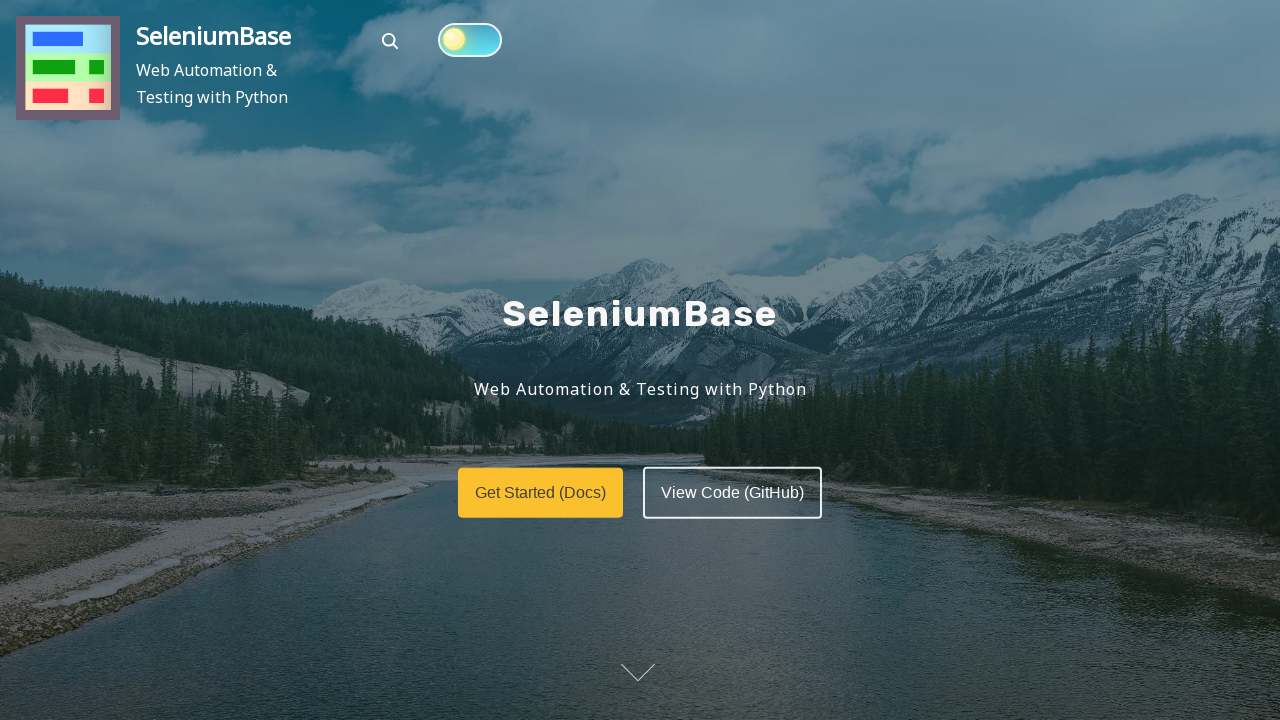